Tests iframe handling by switching to an iframe, filling a text field inside it, then switching back to the main content to read a heading element

Starting URL: https://testeroprogramowania.github.io/selenium/iframe.html

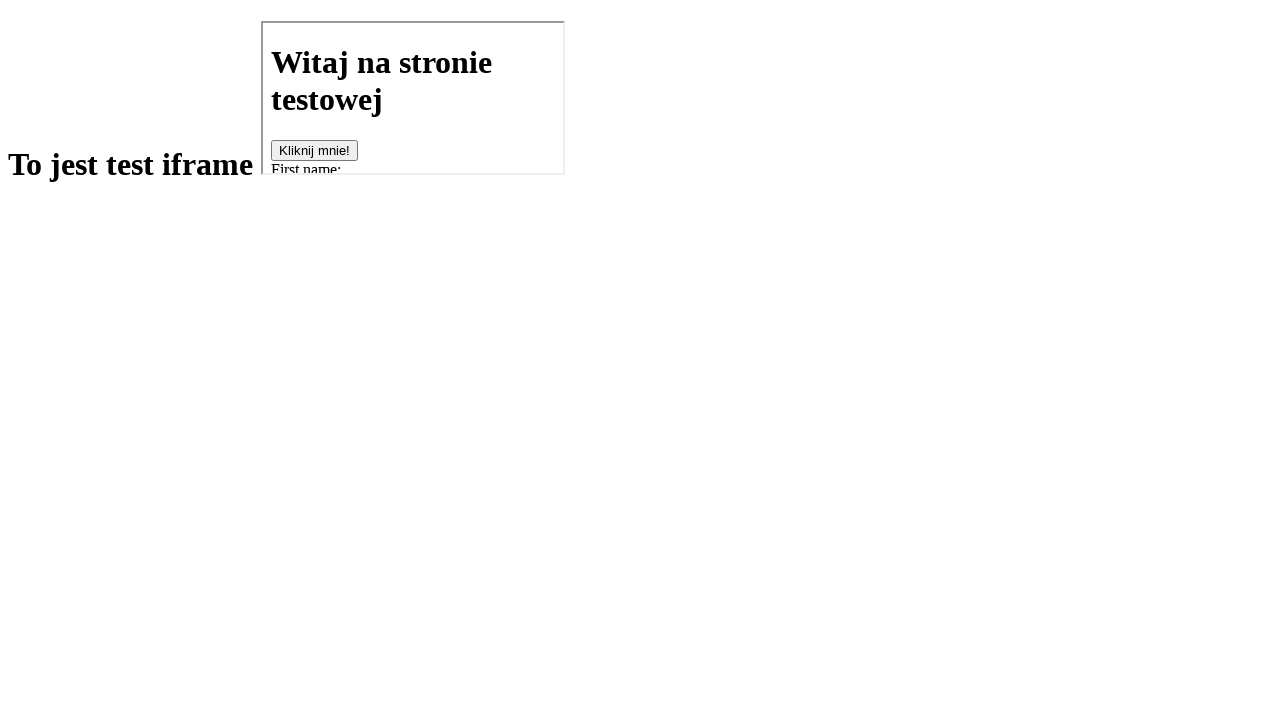

Located the first iframe on the page
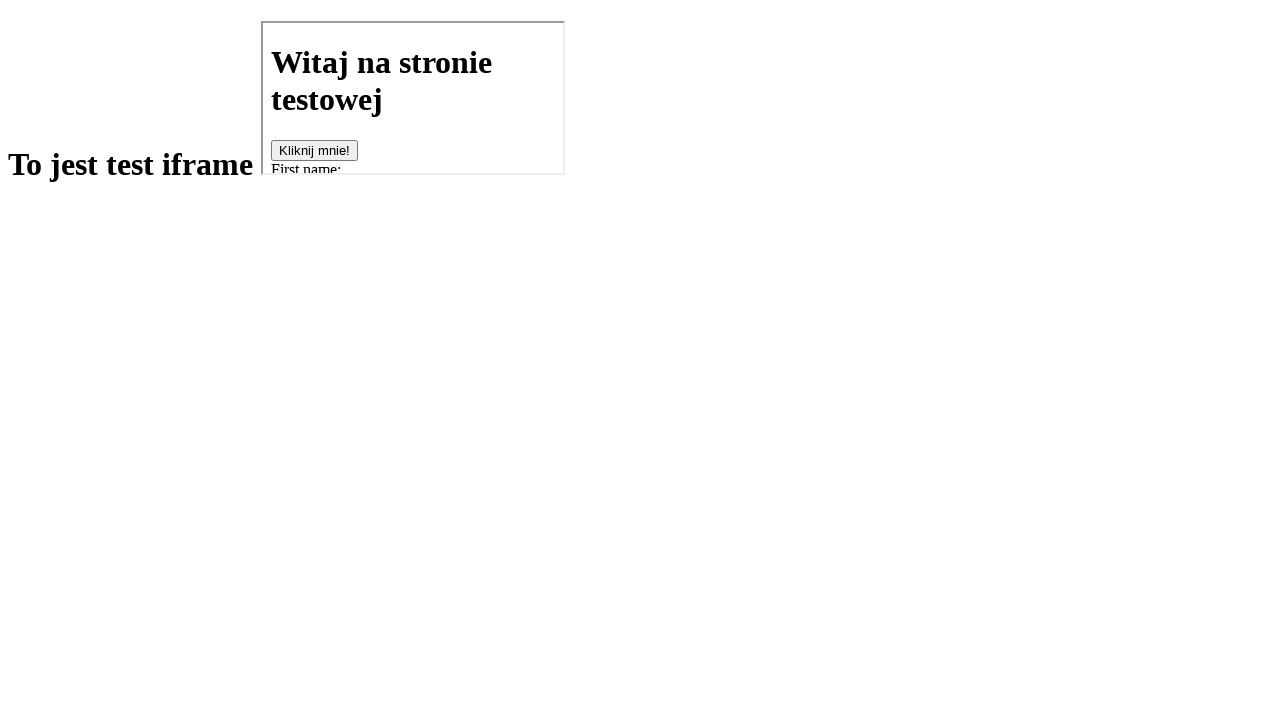

Filled text field inside iframe with 'pole tekstowe' on iframe >> nth=0 >> internal:control=enter-frame >> #fname
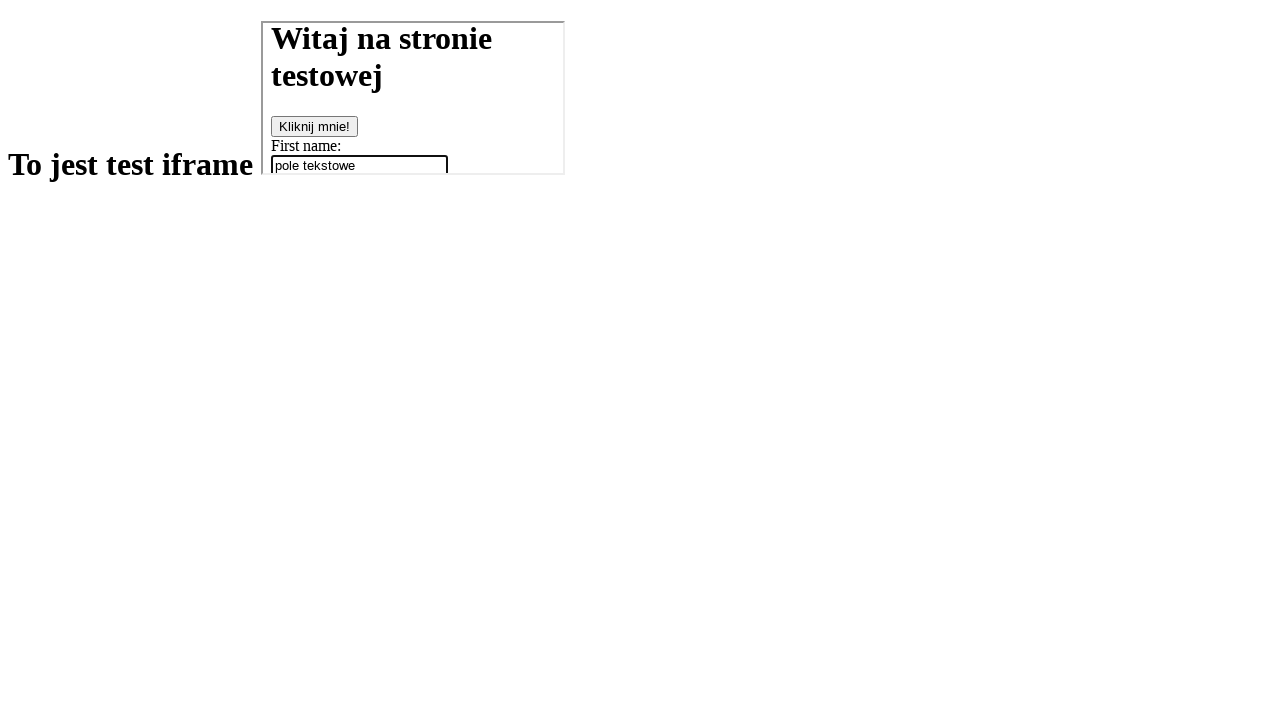

Retrieved h1 heading text from main content
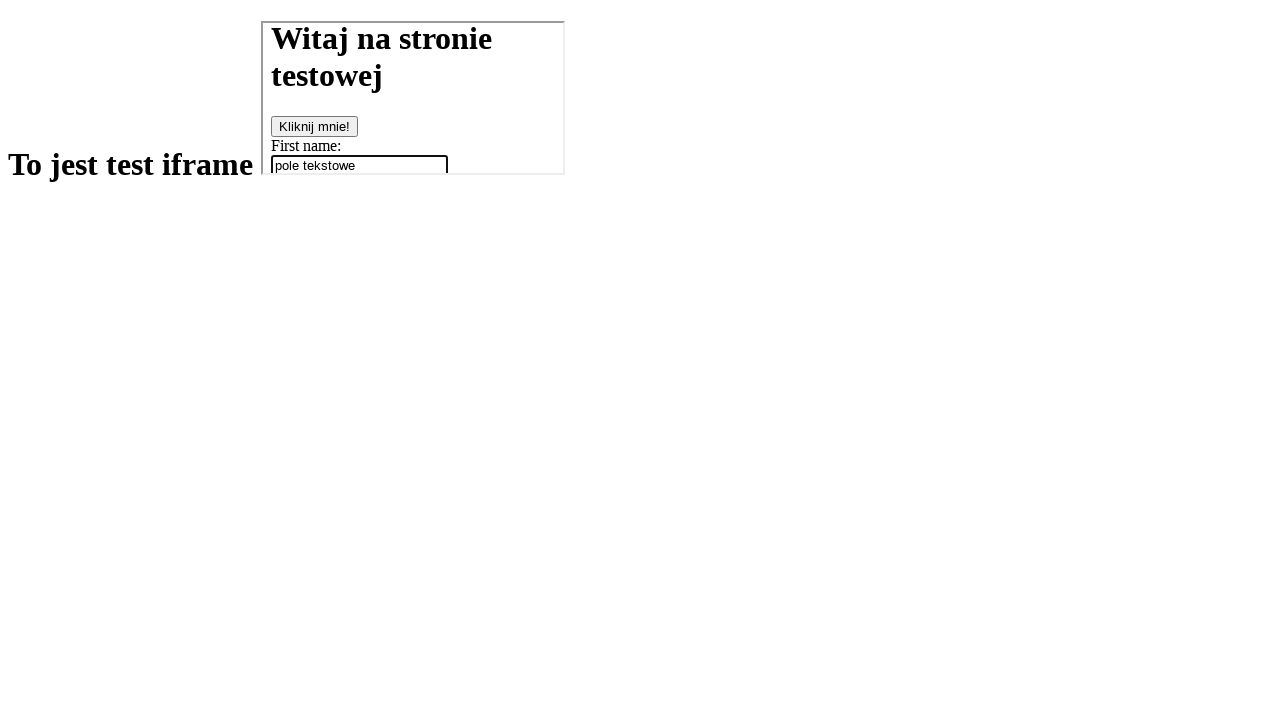

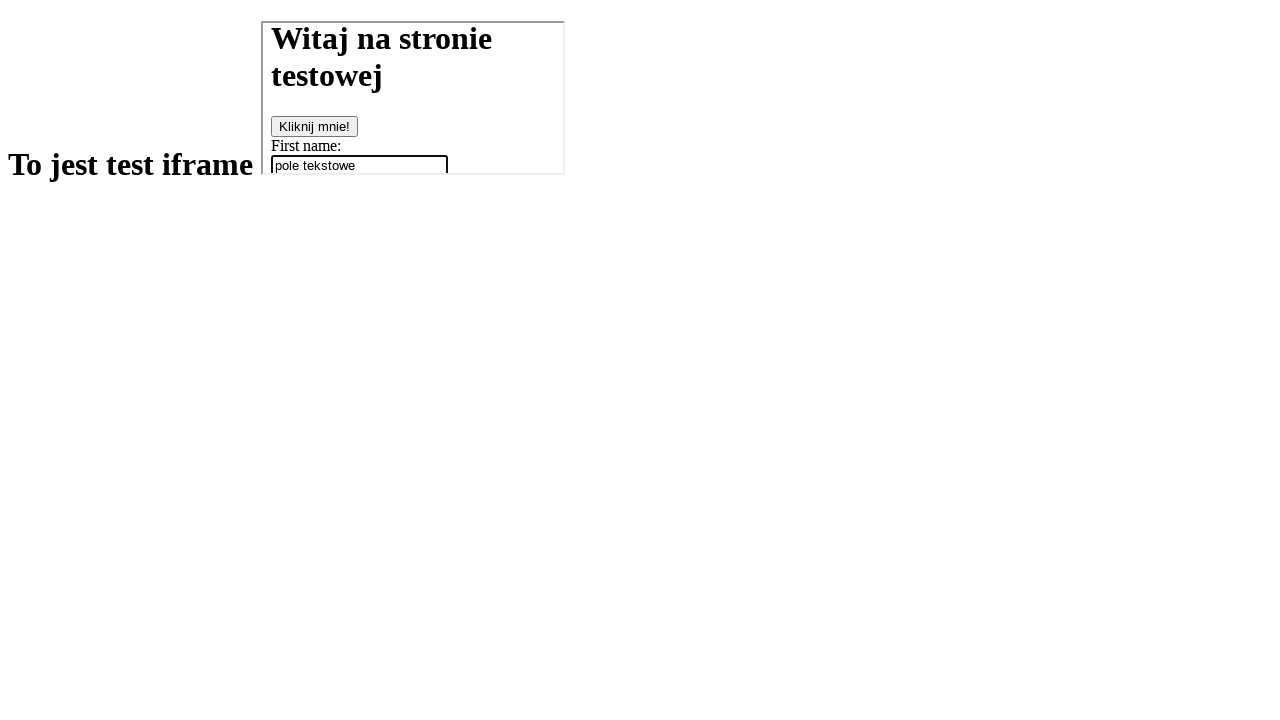